Tests a Todo application by adding a new todo item, marking it as complete, and verifying it appears in the list

Starting URL: https://todomvc.com/examples/react/dist/

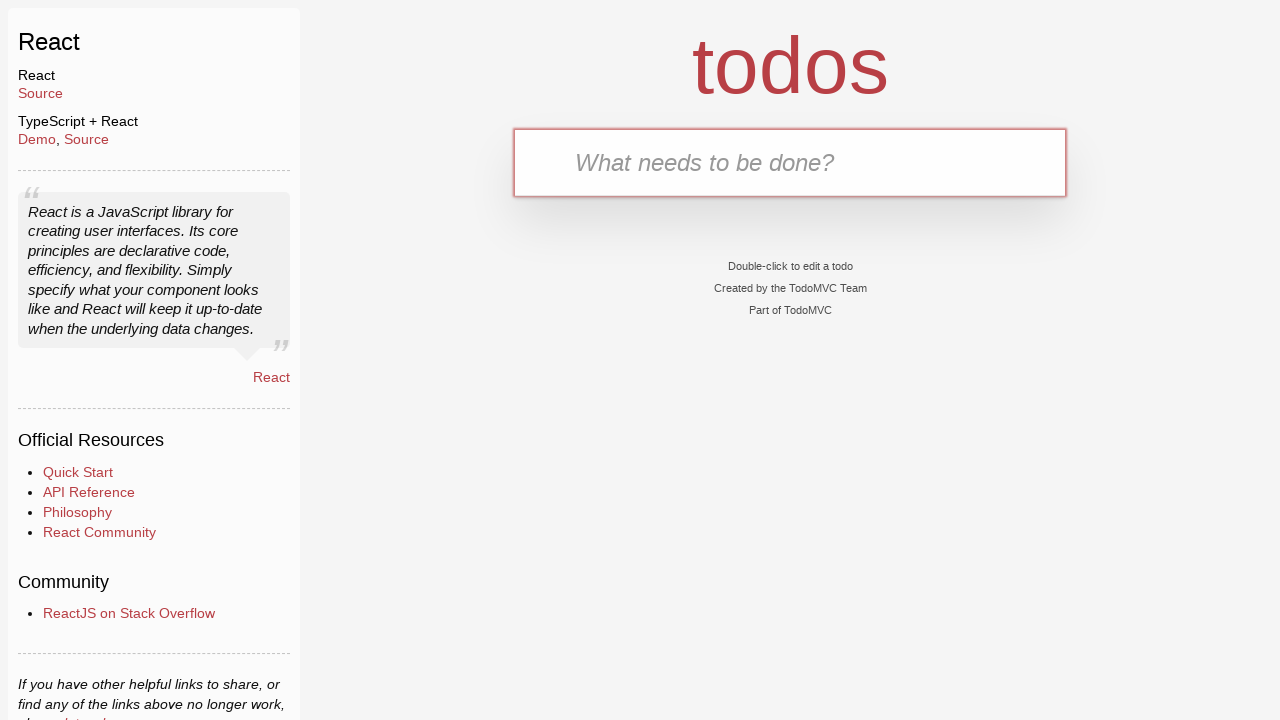

Filled new todo input field with 'Buy milk' on .new-todo
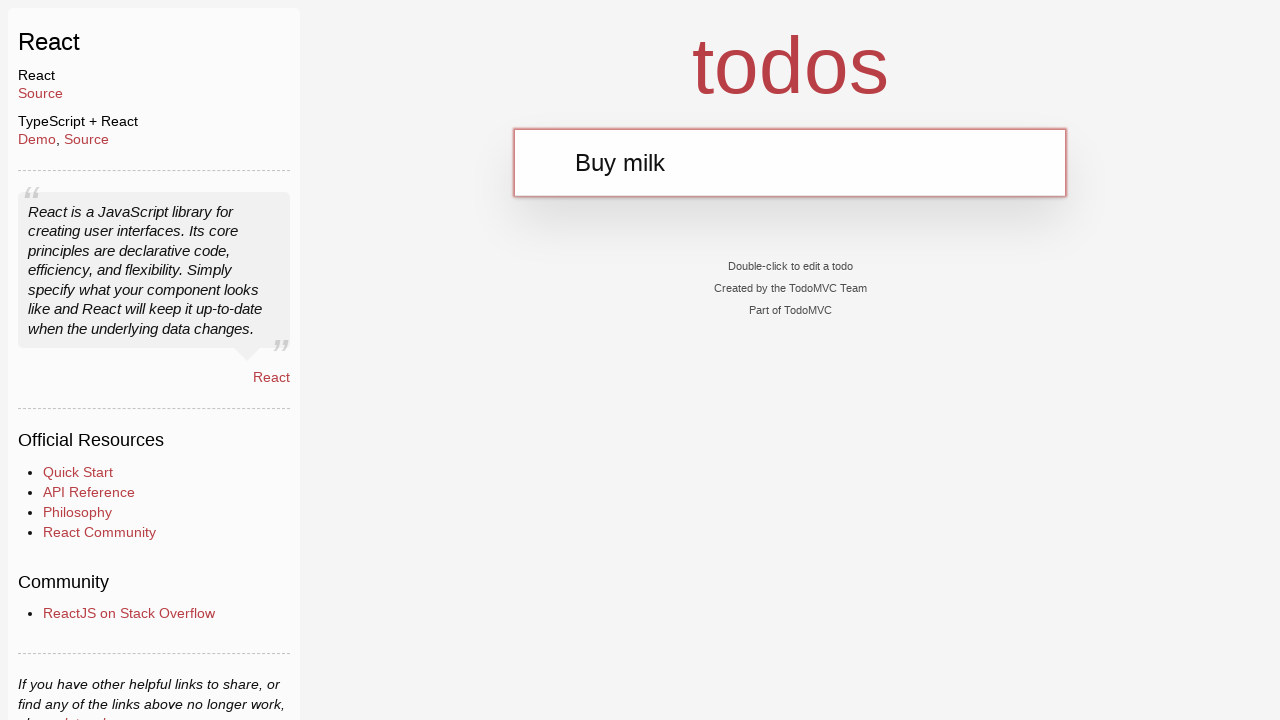

Pressed Enter to add the todo item on .new-todo
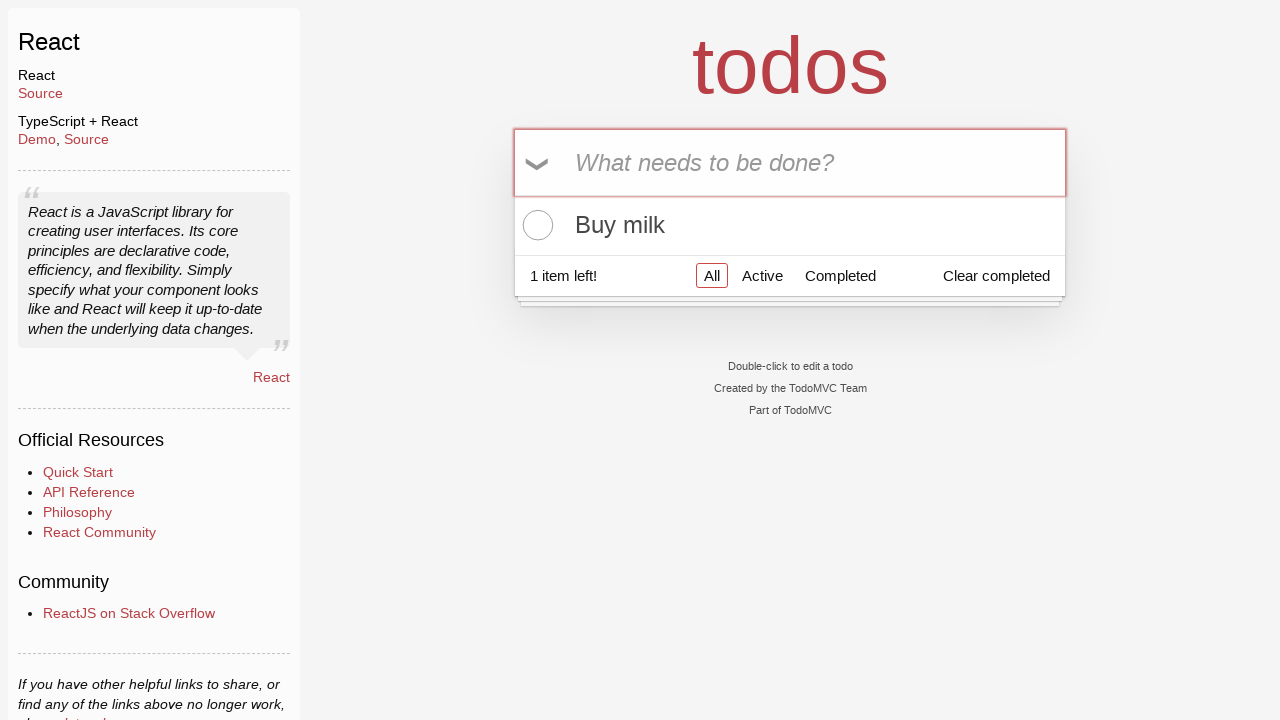

Clicked checkbox to mark todo as complete at (535, 225) on .toggle
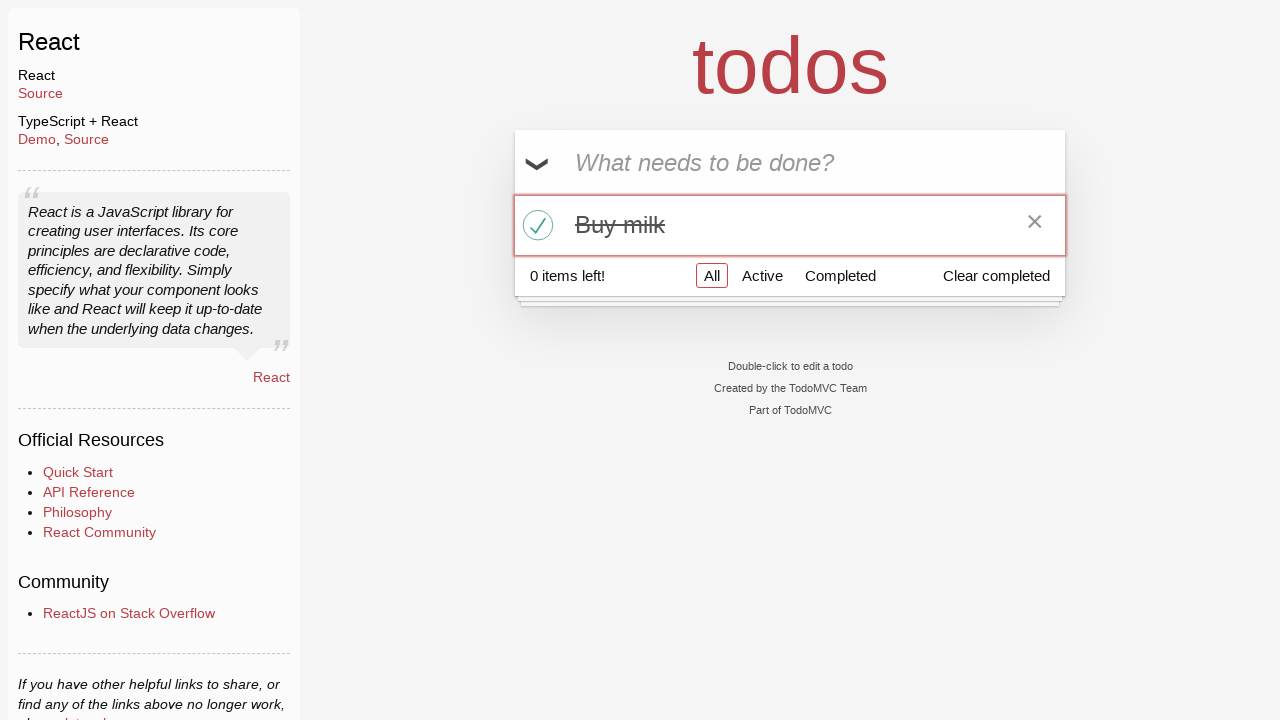

Verified todo item appears in the list
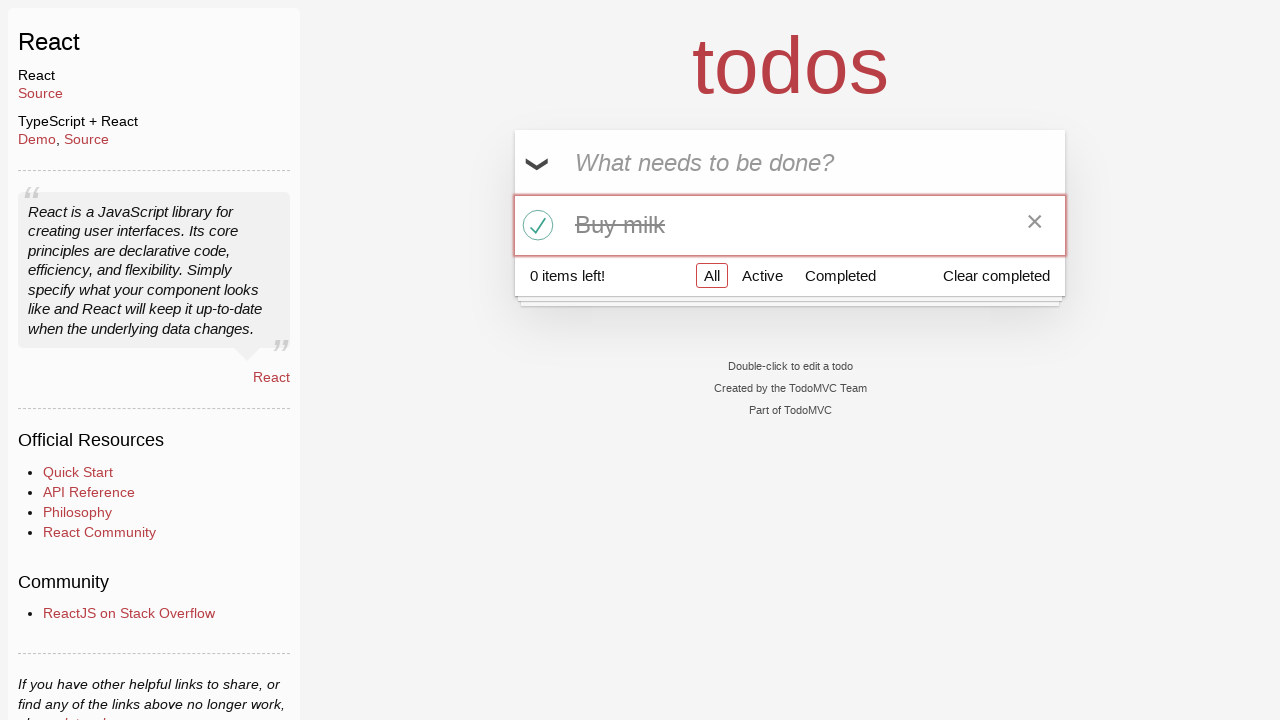

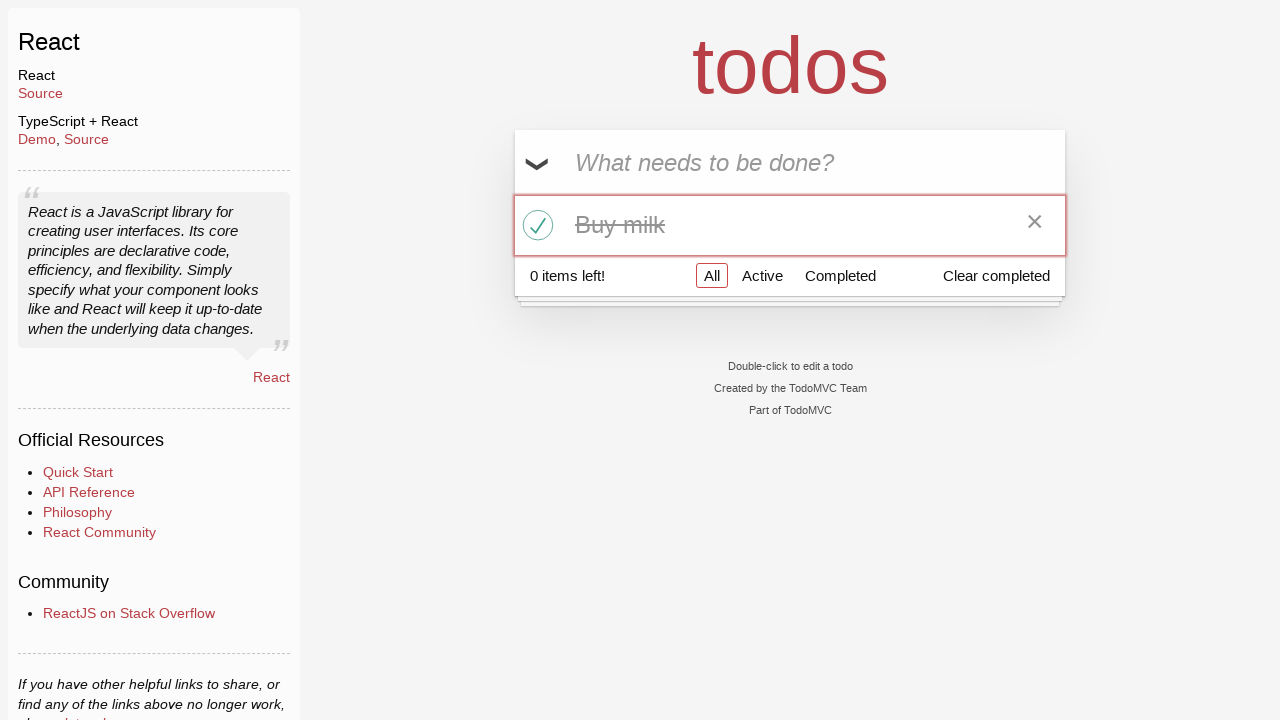